Tests the search functionality on mybook.ru by entering a search query for "Анна Каренина" (Anna Karenina) in the search input field.

Starting URL: https://mybook.ru/

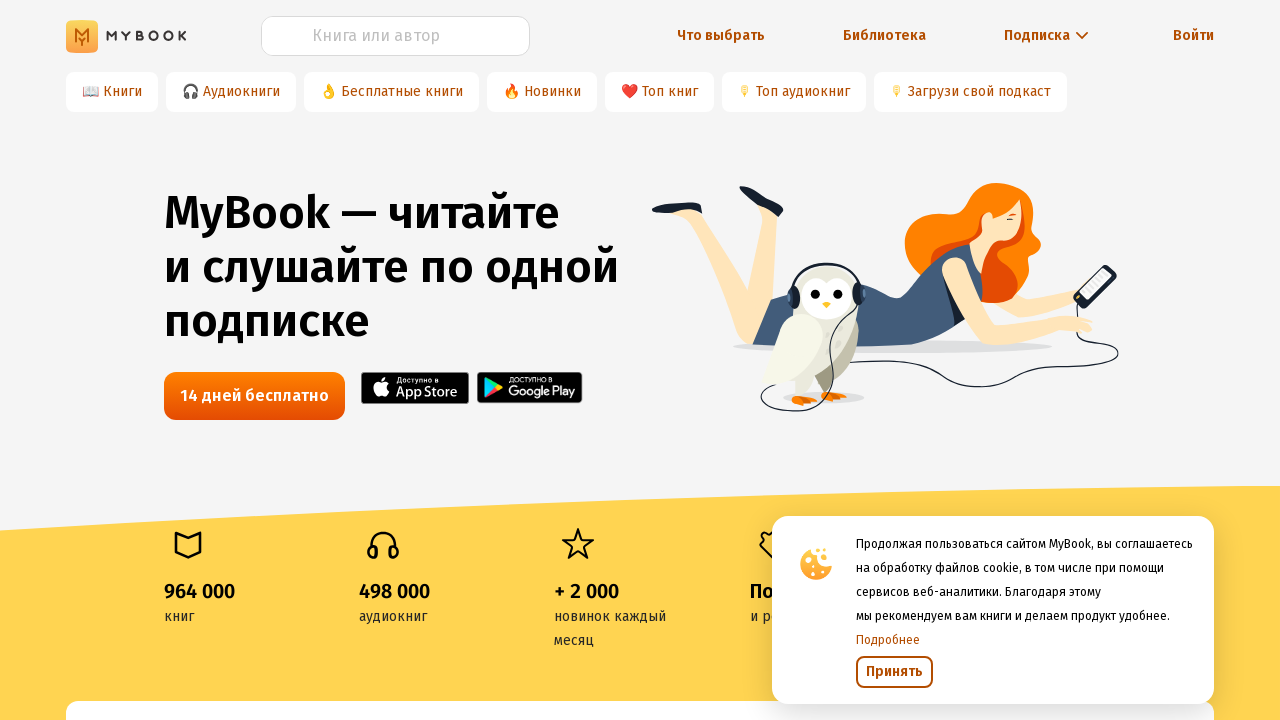

Clicked on search input field in header at (376, 36) on header input[type='text'], header input[type='search'], header input
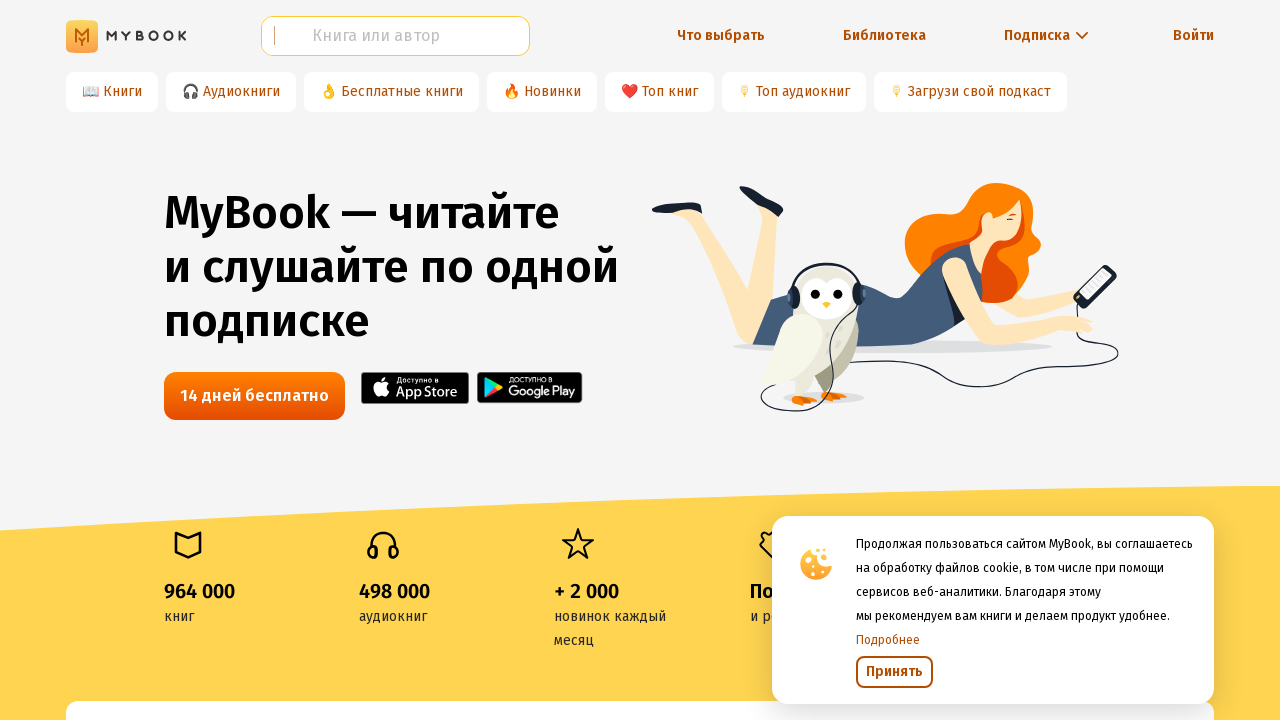

Filled search field with 'Анна Каренина' on header input[type='text'], header input[type='search'], header input
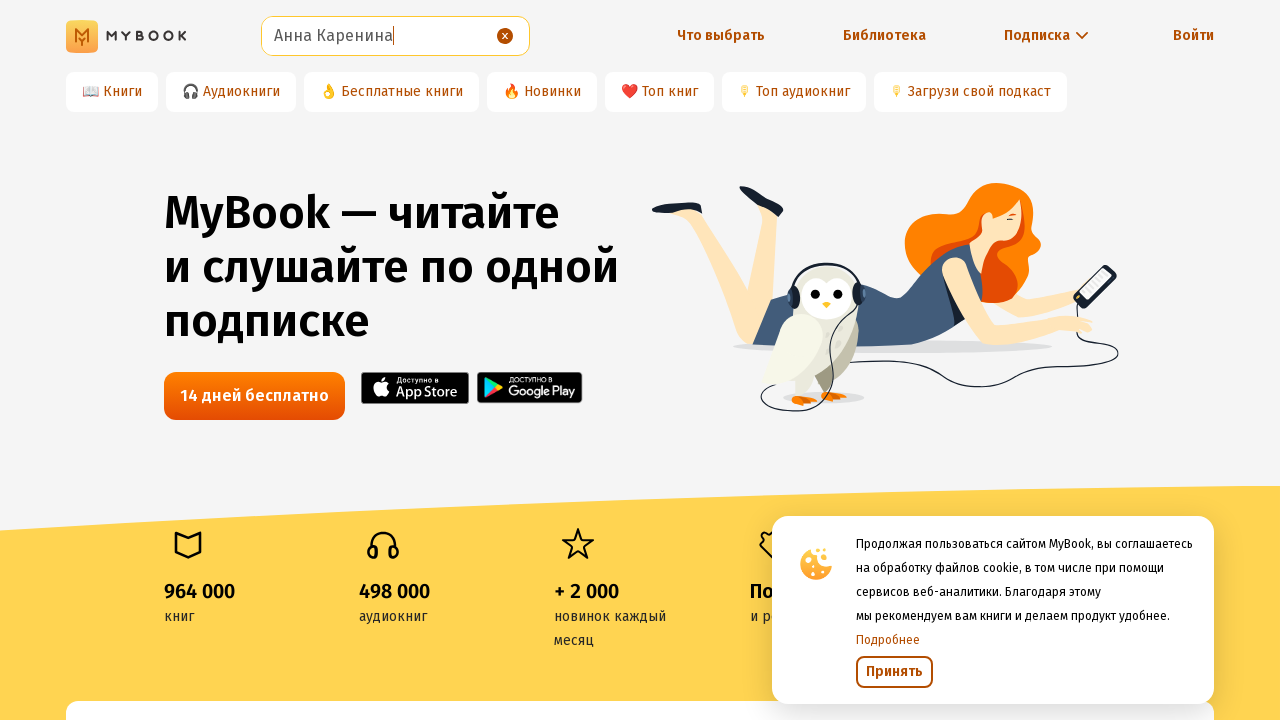

Pressed Enter to submit search query on header input[type='text'], header input[type='search'], header input
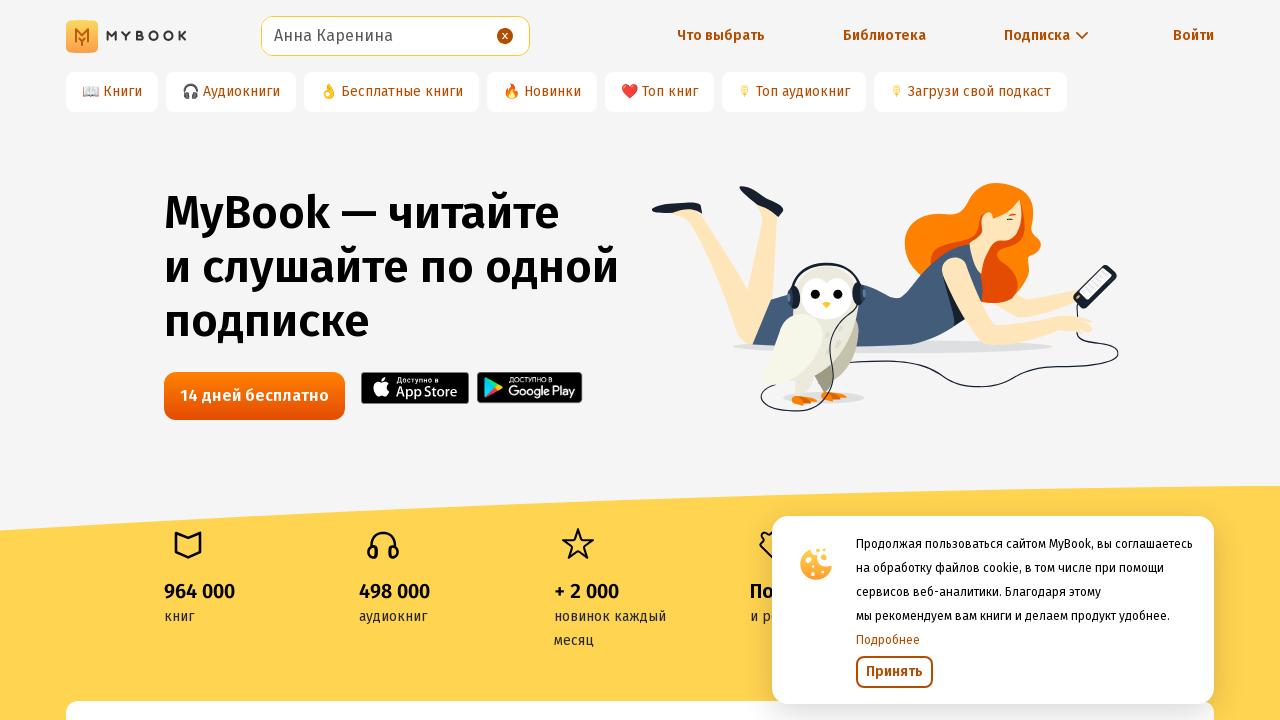

Search results loaded (network idle)
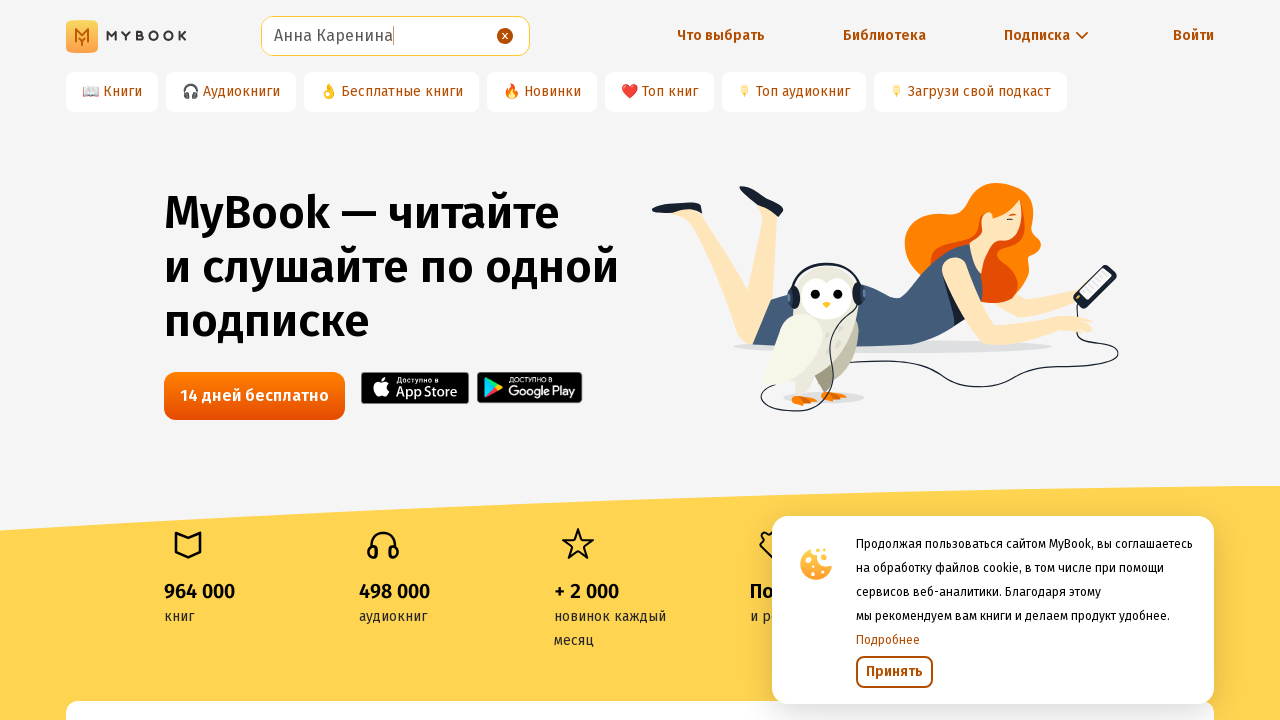

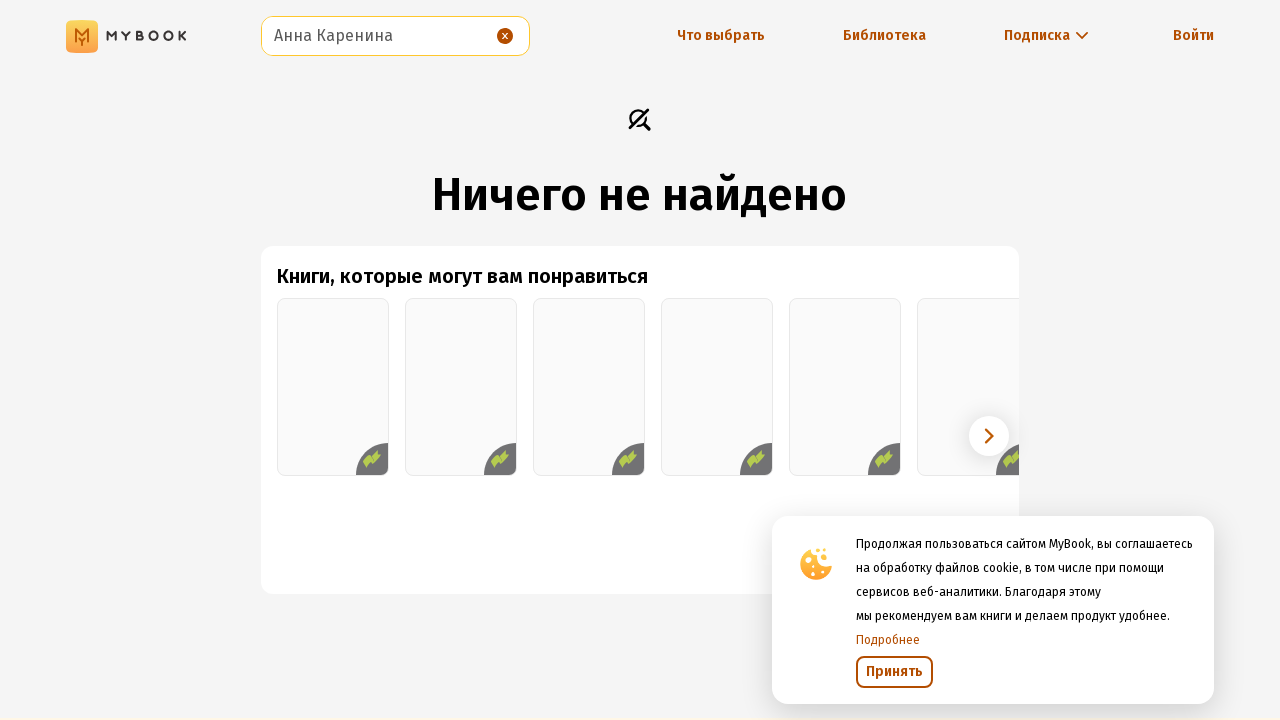